Navigates to Microsoft Windows 11 download page, selects a product edition, chooses English language, and locates the 64-bit download link

Starting URL: https://www.microsoft.com/en-us/software-download/windows11

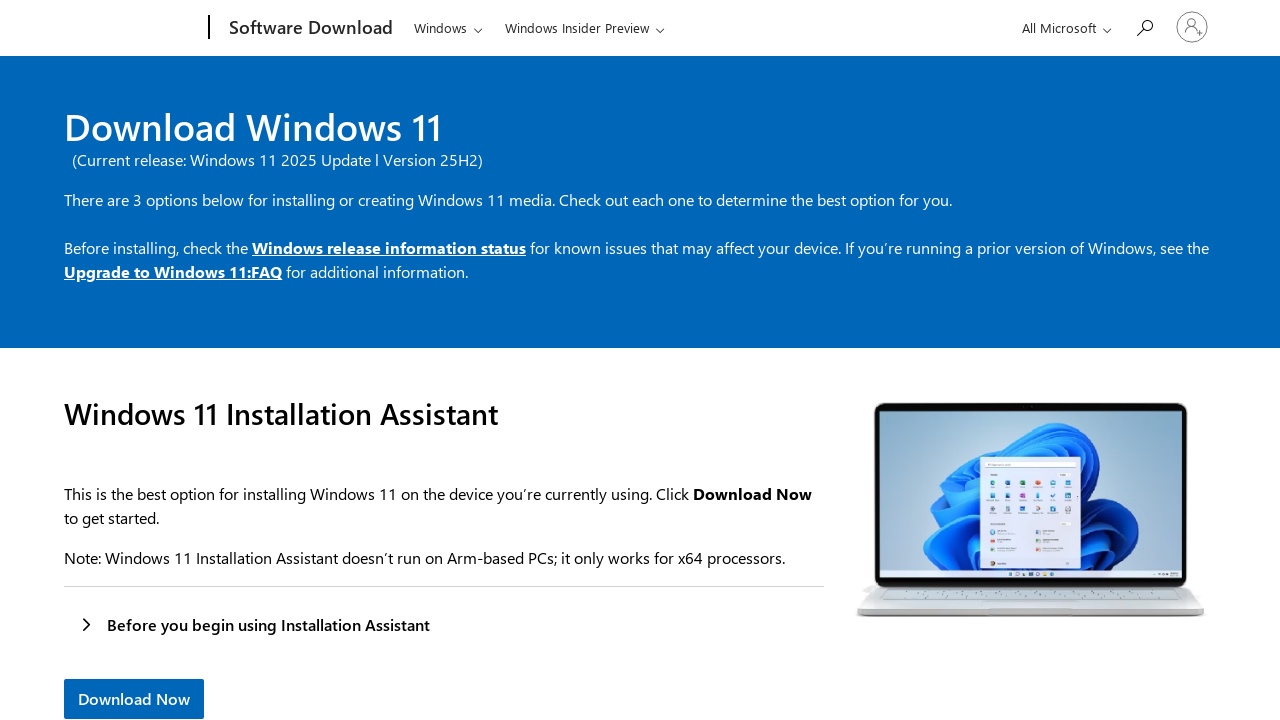

Selected first product edition option from dropdown on #product-edition
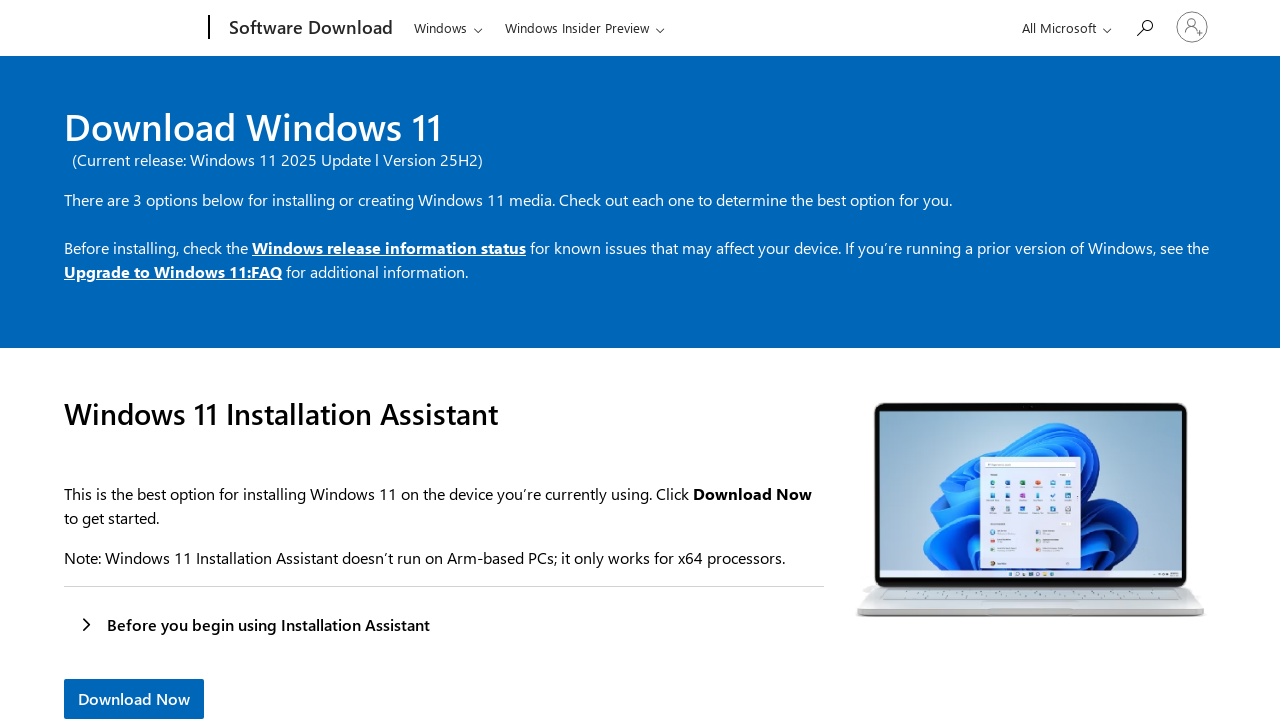

Clicked submit button for product edition selection at (108, 361) on #submit-product-edition
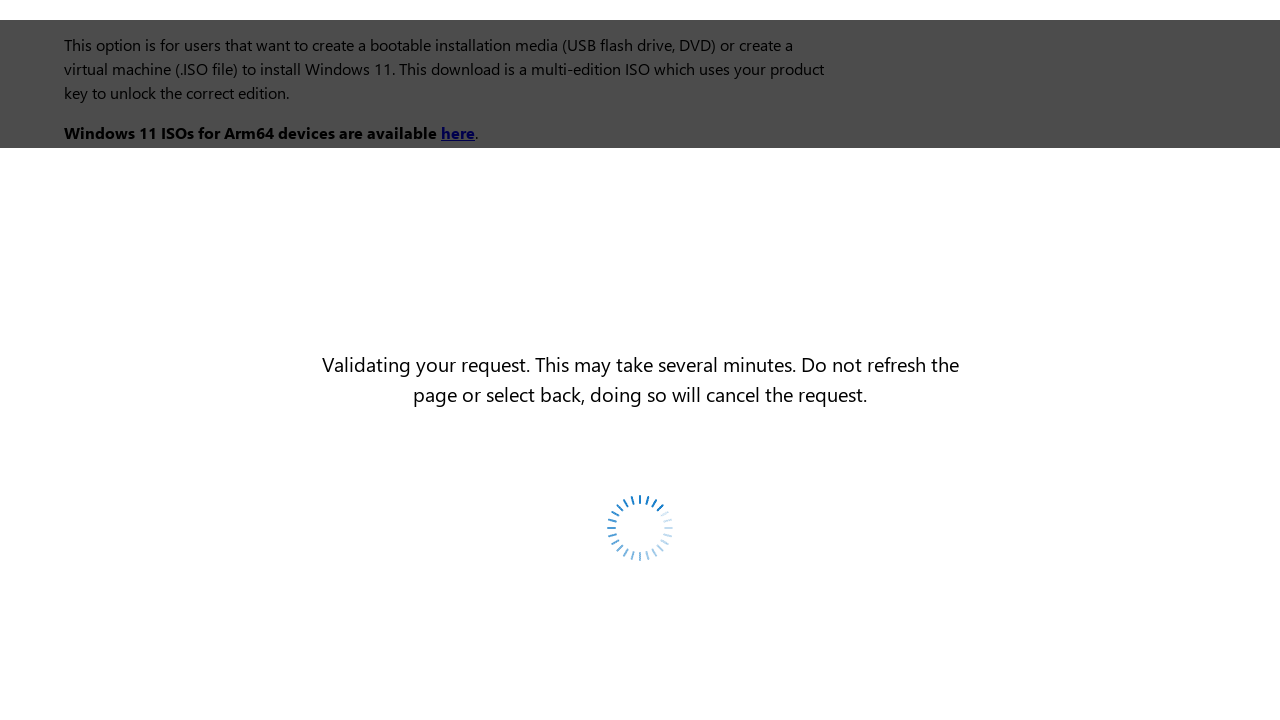

Language dropdown appeared on page
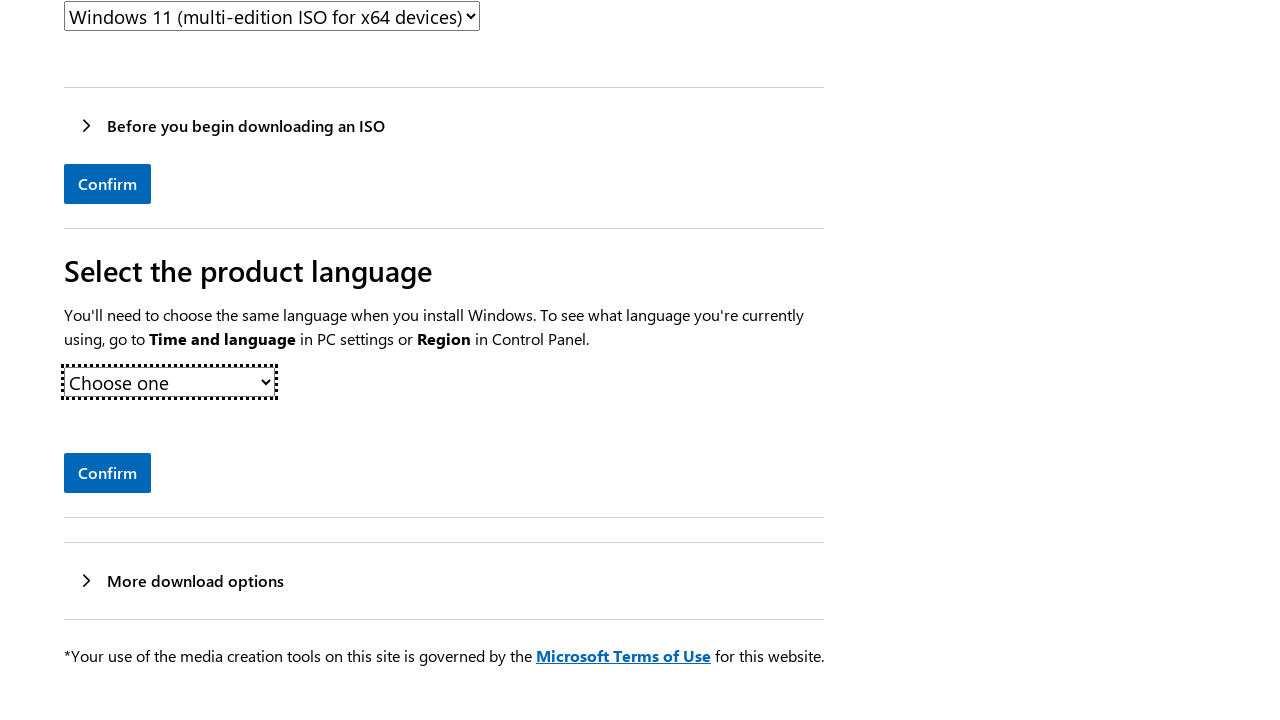

Selected English (United States) from language dropdown on #product-languages
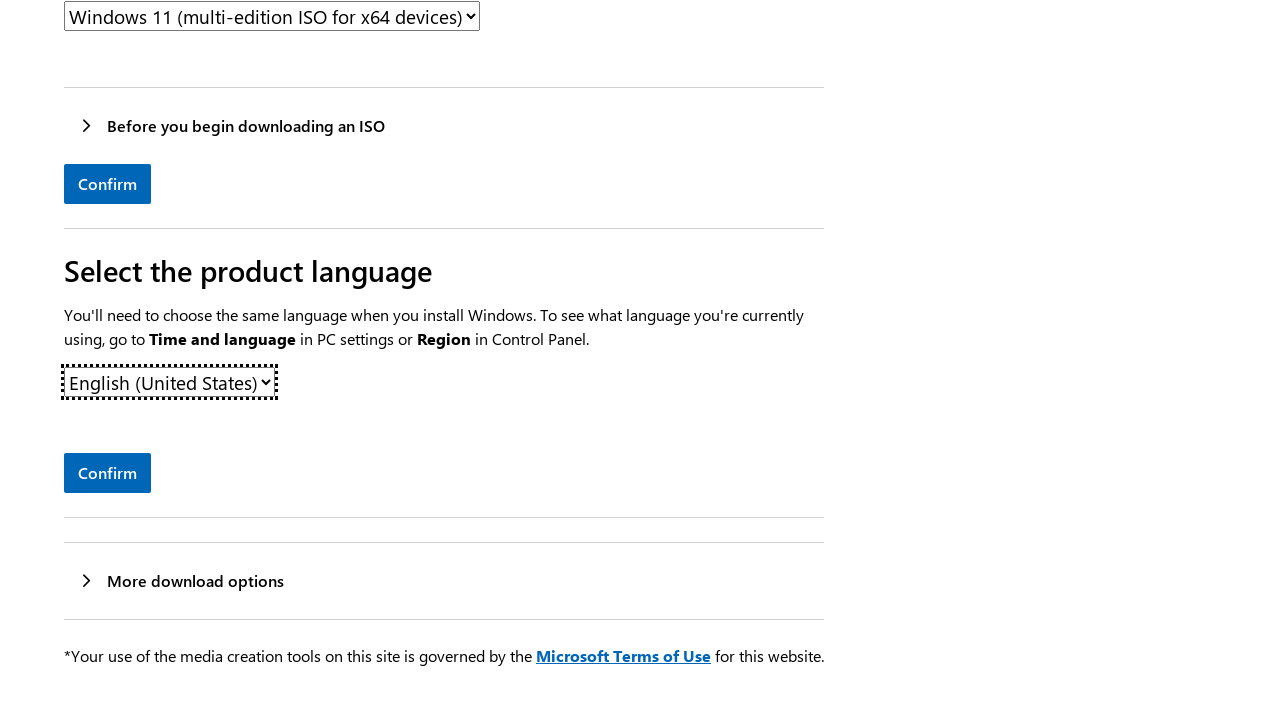

Clicked submit button for language selection at (108, 473) on #submit-sku
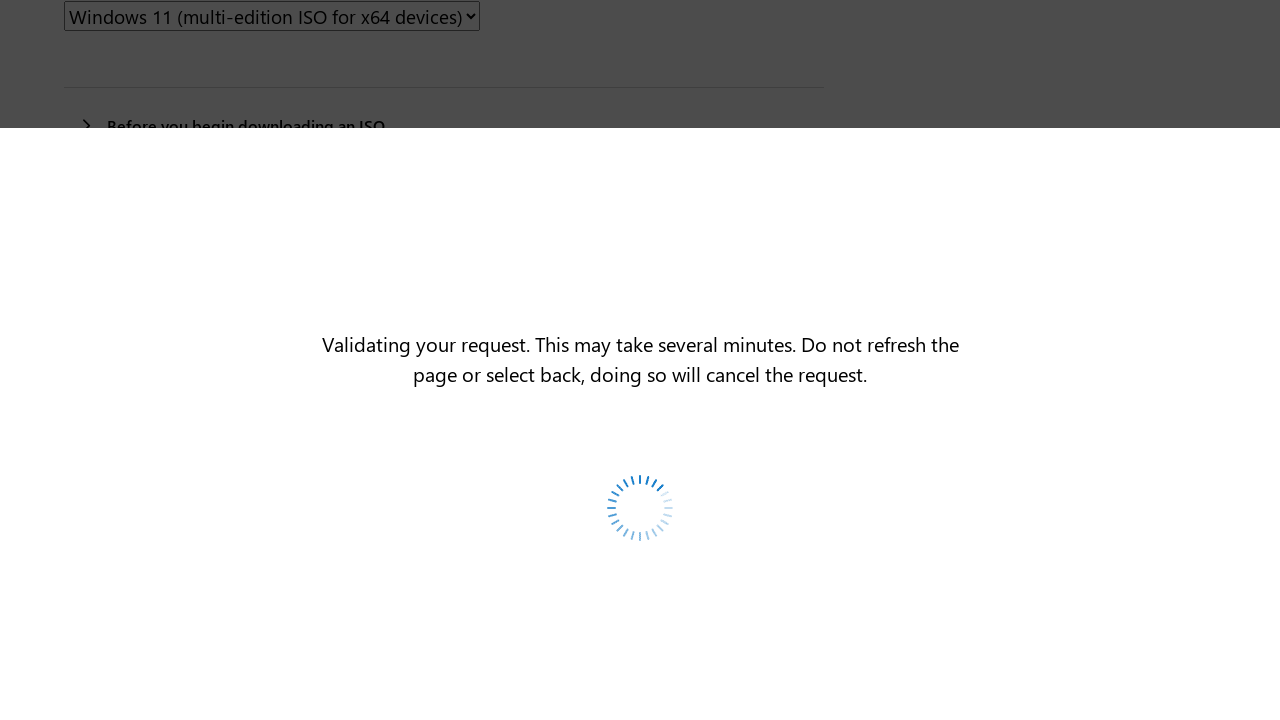

Located 64-bit download link on page
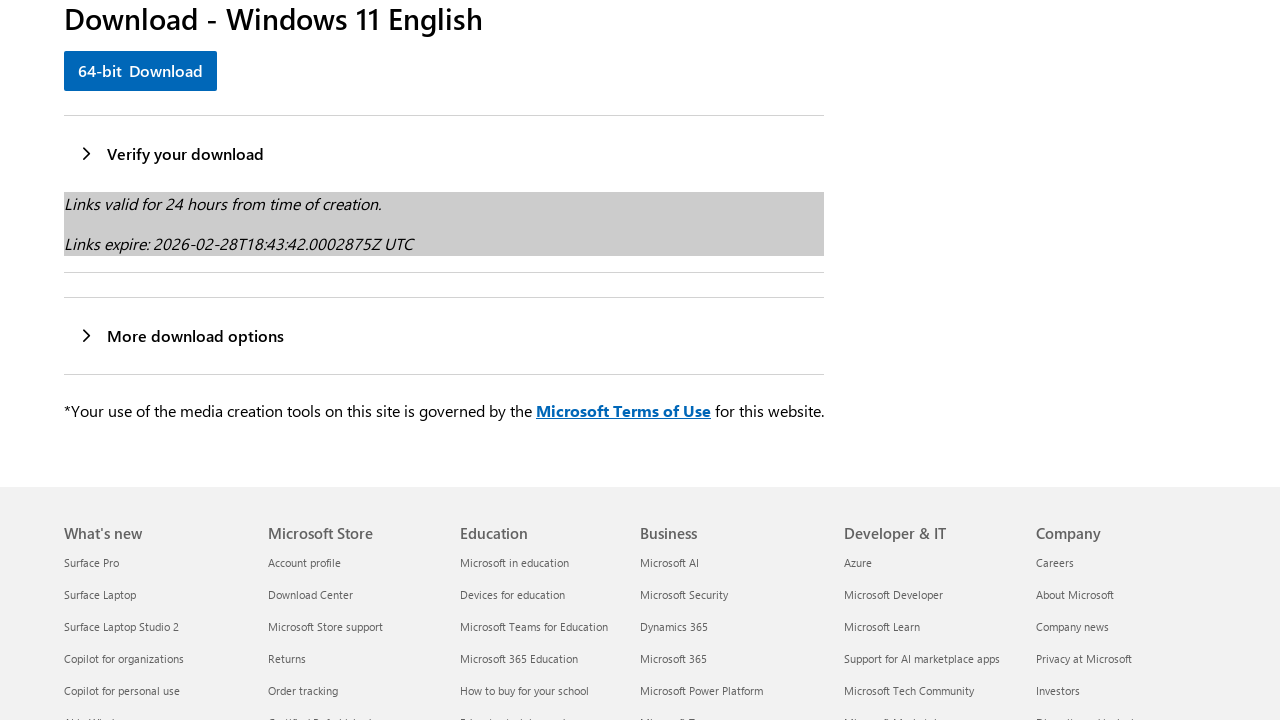

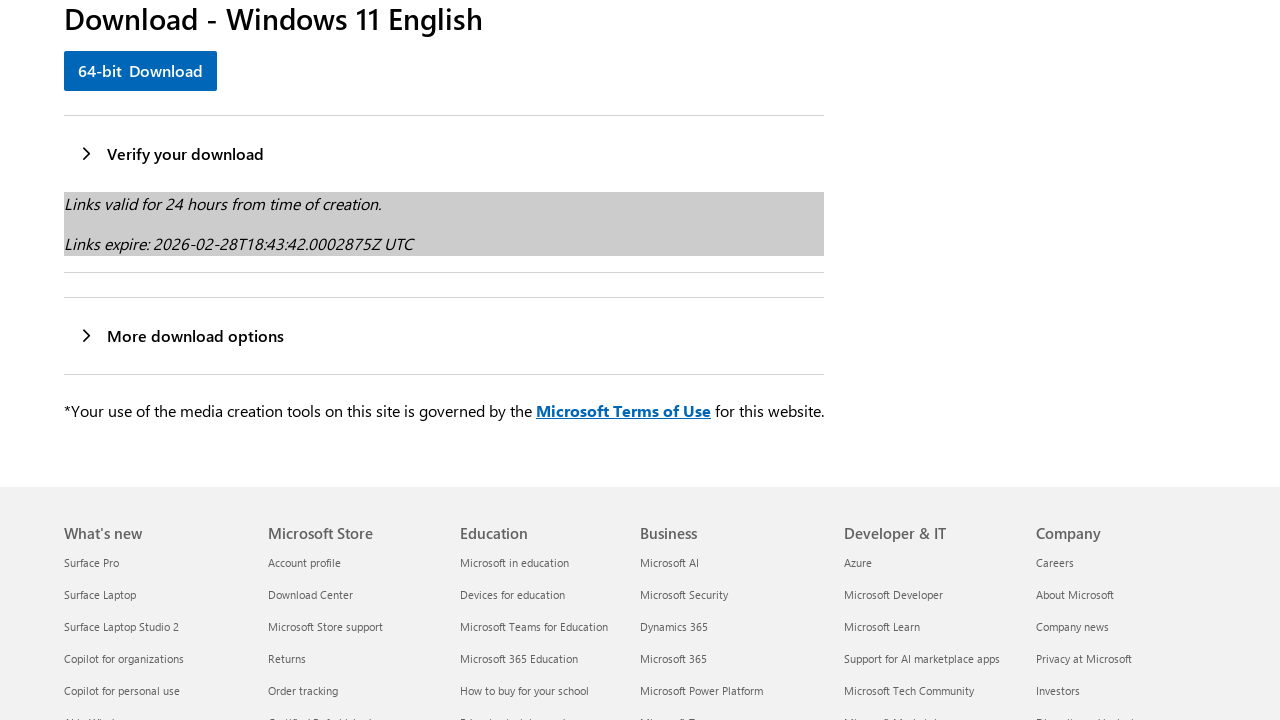